Tests checkbox functionality by selecting Option 2 and Option 3 checkboxes, then verifying the result message displays the correct selected values

Starting URL: https://kristinek.github.io/site/examples/actions

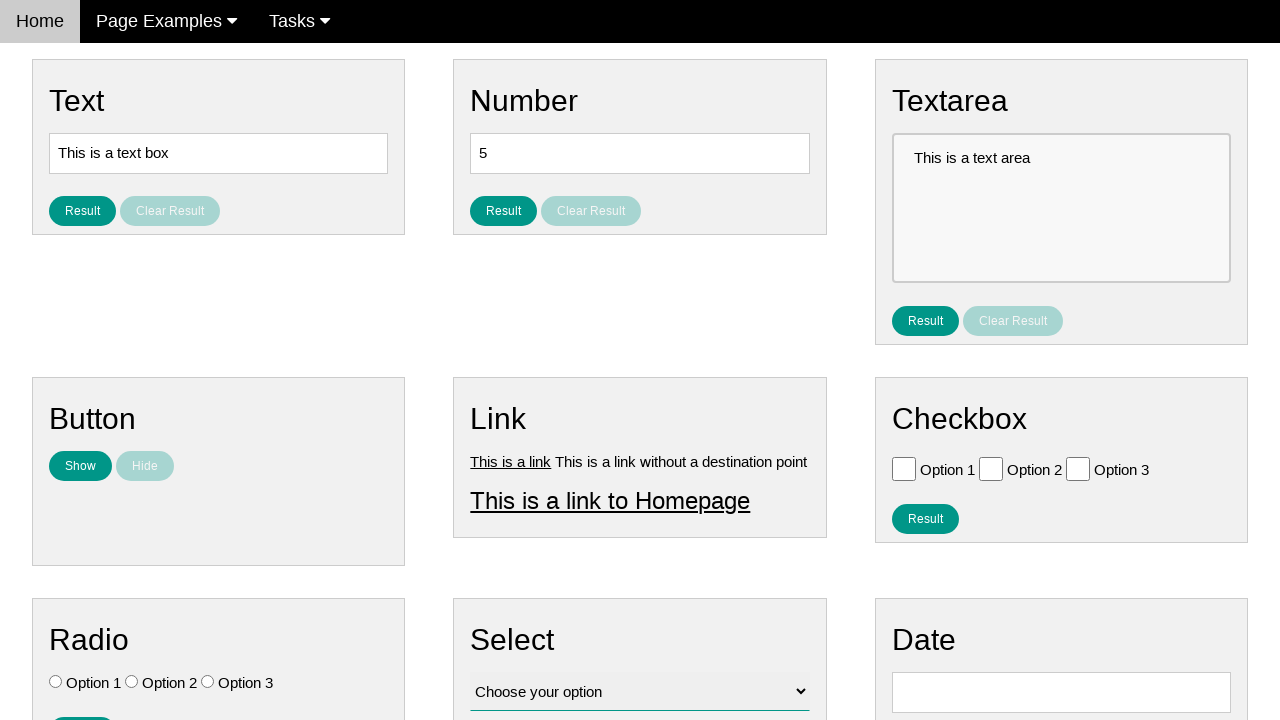

Clicked Option 2 checkbox at (991, 468) on .w3-check[value='Option 2'][type='checkbox']
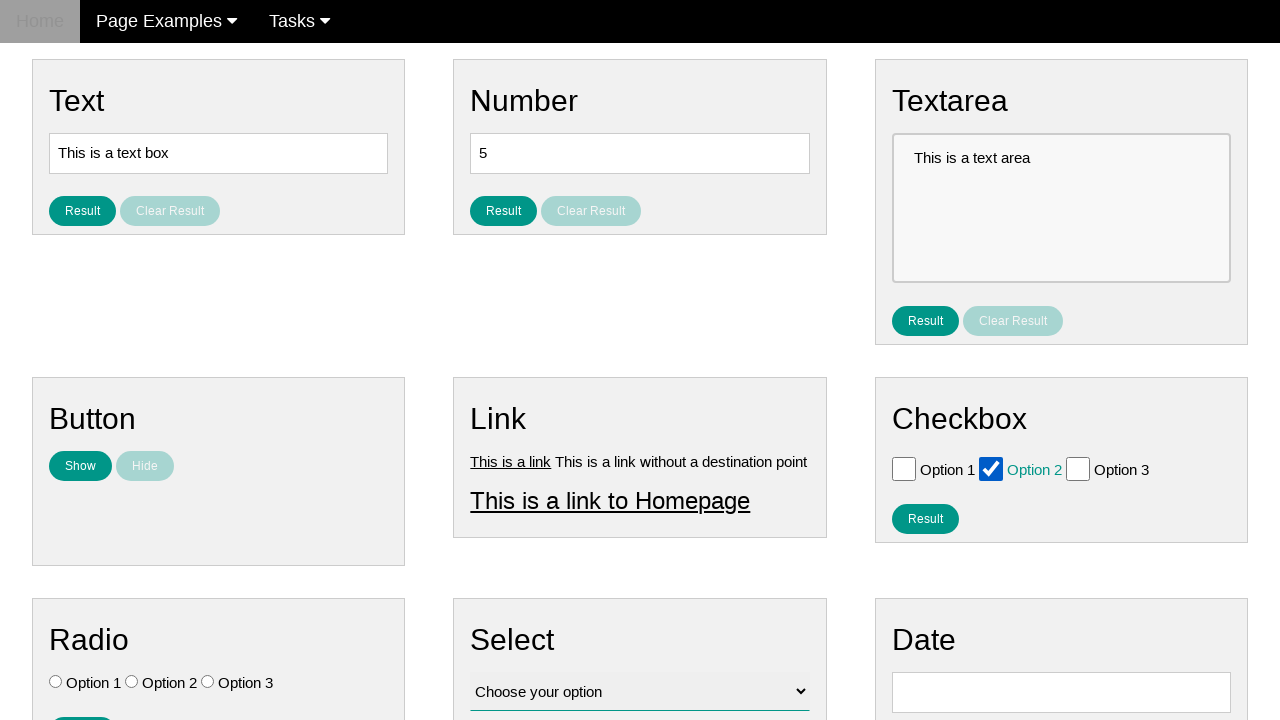

Clicked Option 3 checkbox at (1078, 468) on .w3-check[value='Option 3'][type='checkbox']
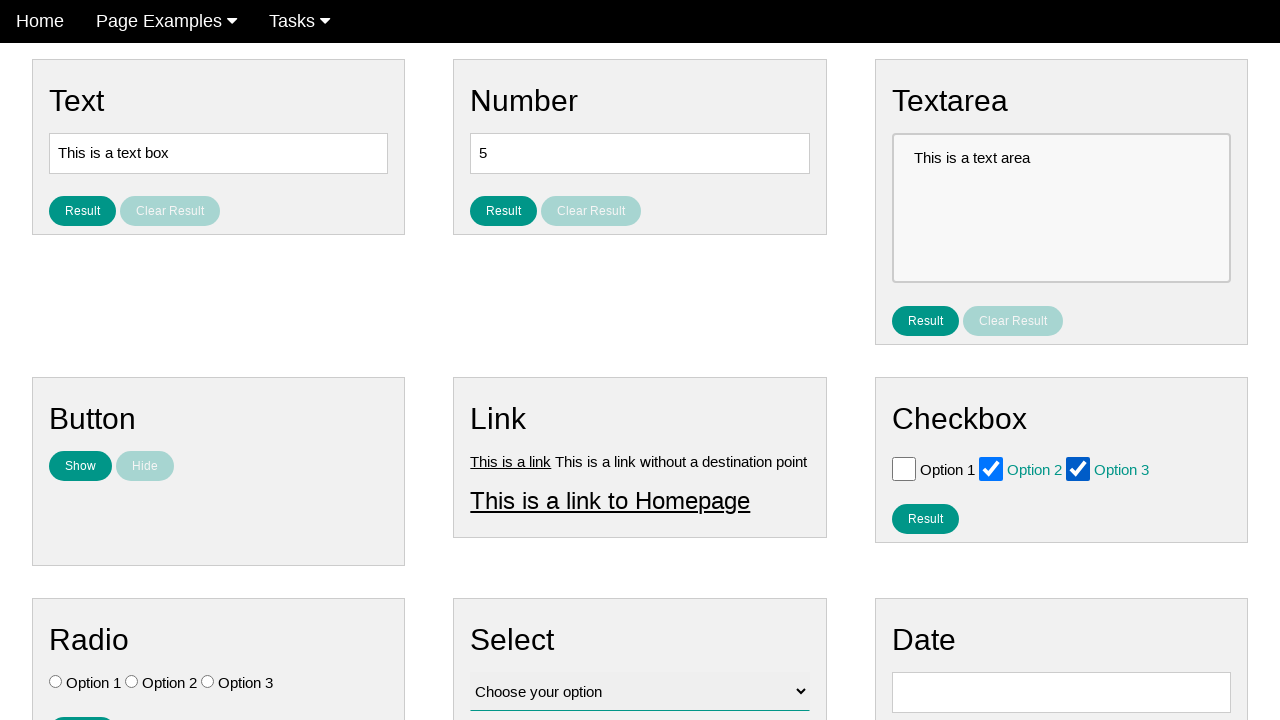

Clicked result button to display selected checkboxes at (925, 518) on #result_button_checkbox
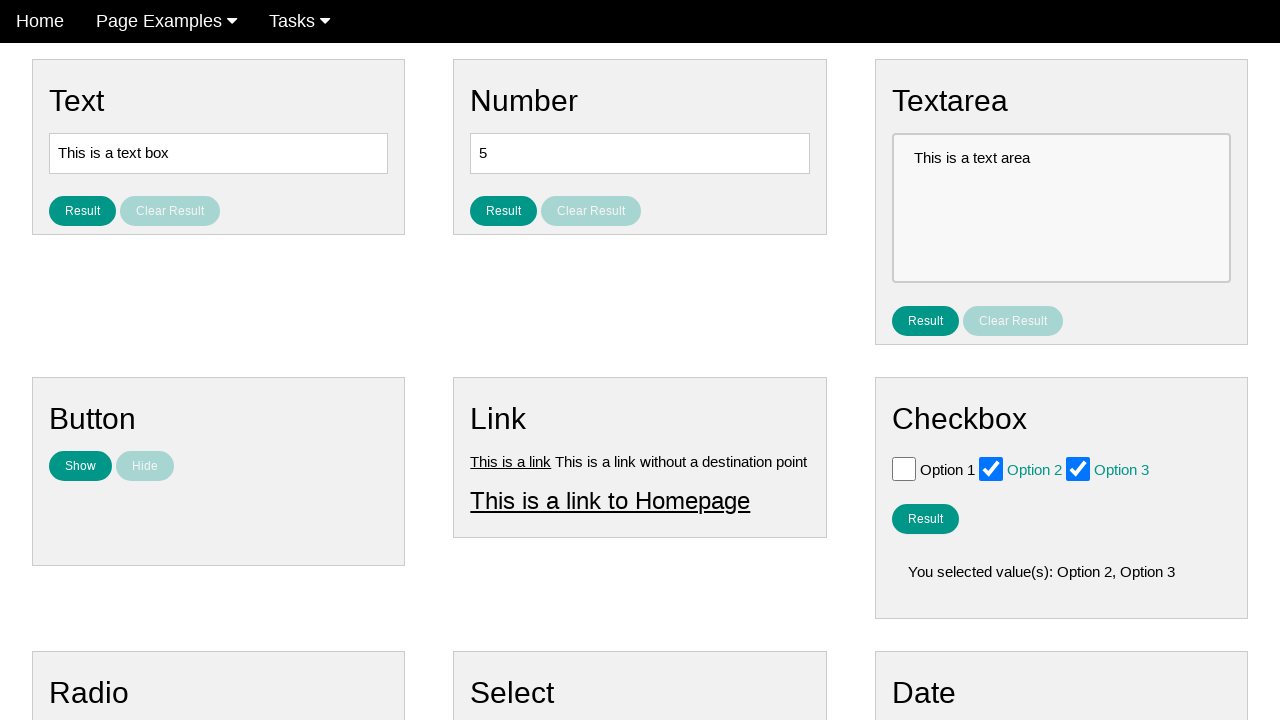

Result message displayed with selected checkbox values
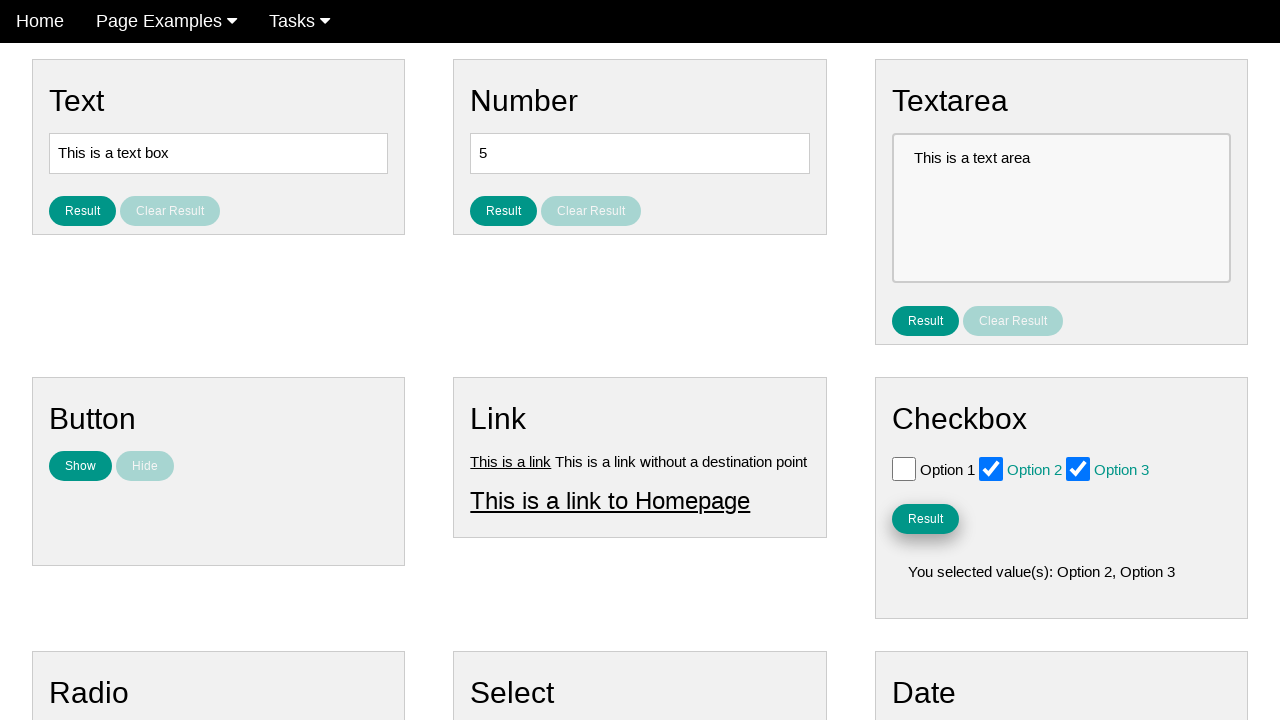

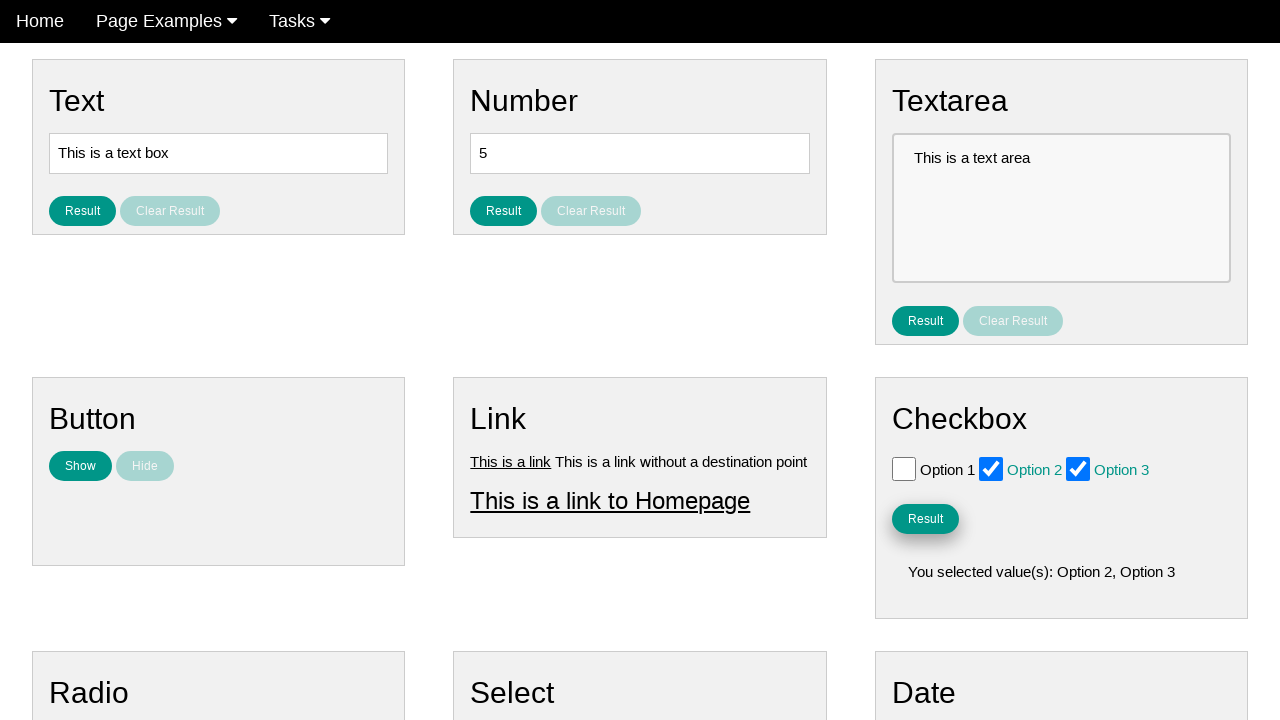